Tests that clicking "Clear completed" button removes completed items from the list.

Starting URL: https://demo.playwright.dev/todomvc

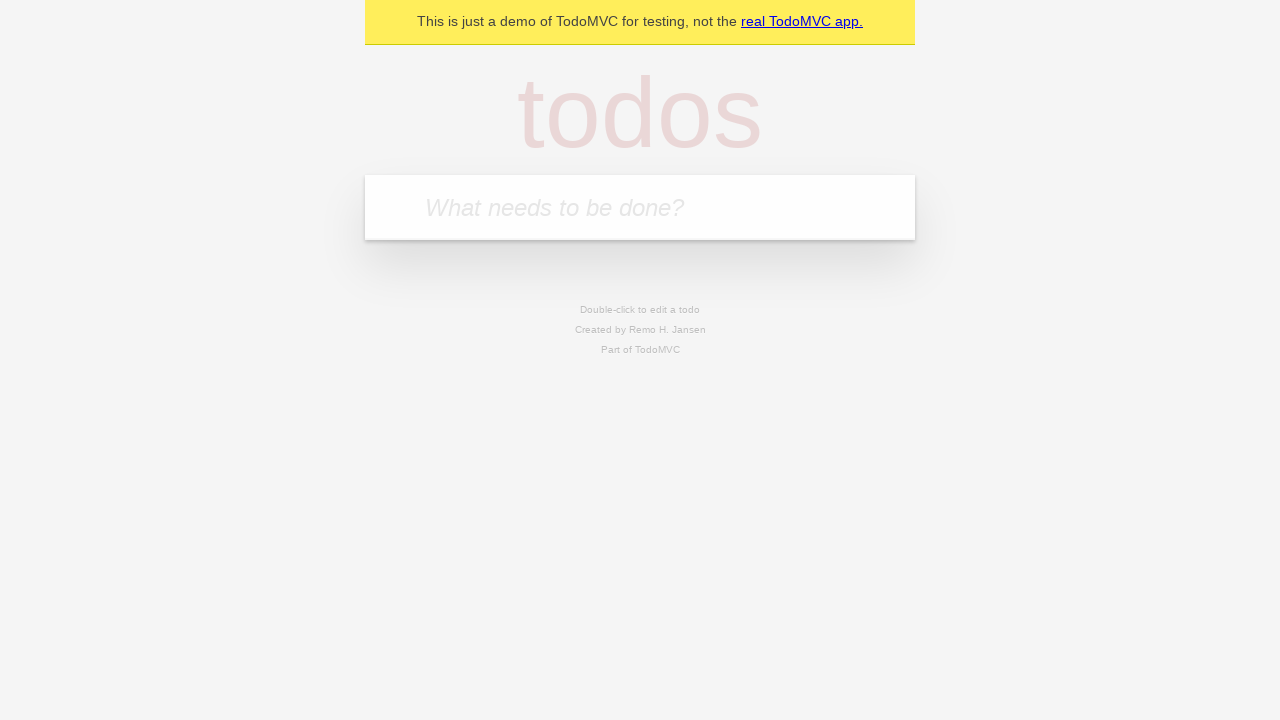

Filled todo input with 'buy some cheese' on internal:attr=[placeholder="What needs to be done?"i]
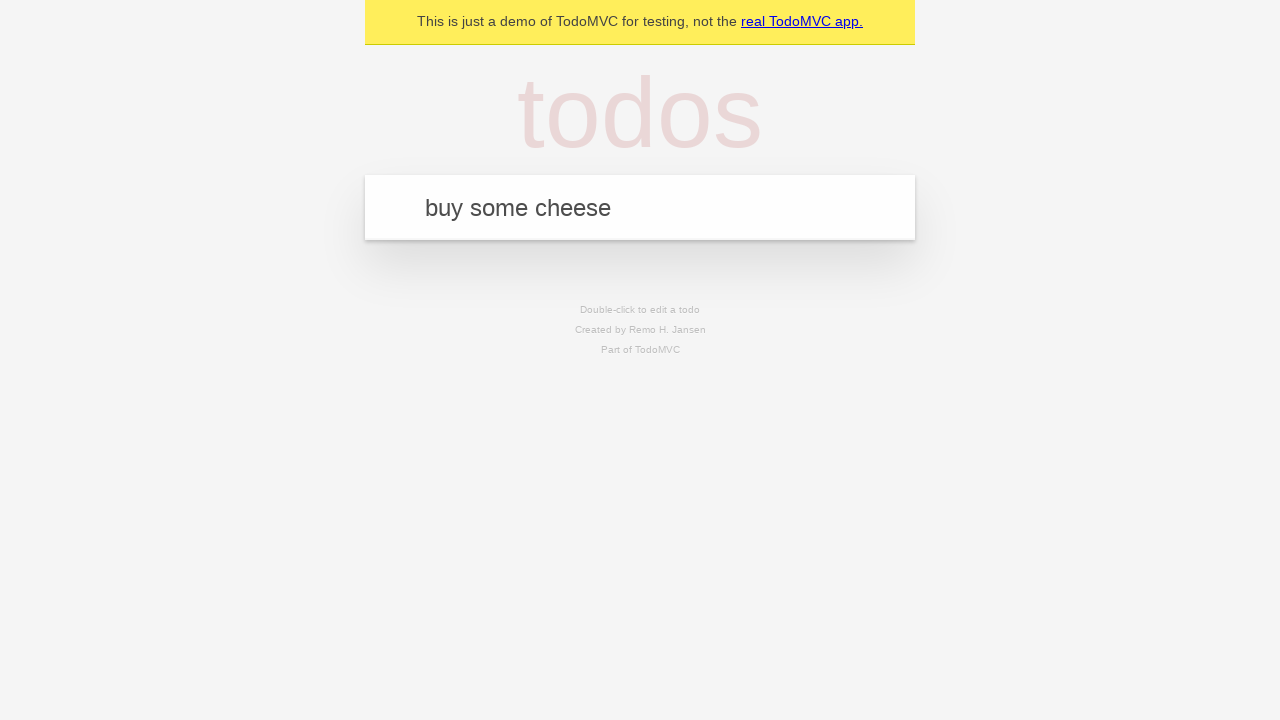

Pressed Enter to add first todo item on internal:attr=[placeholder="What needs to be done?"i]
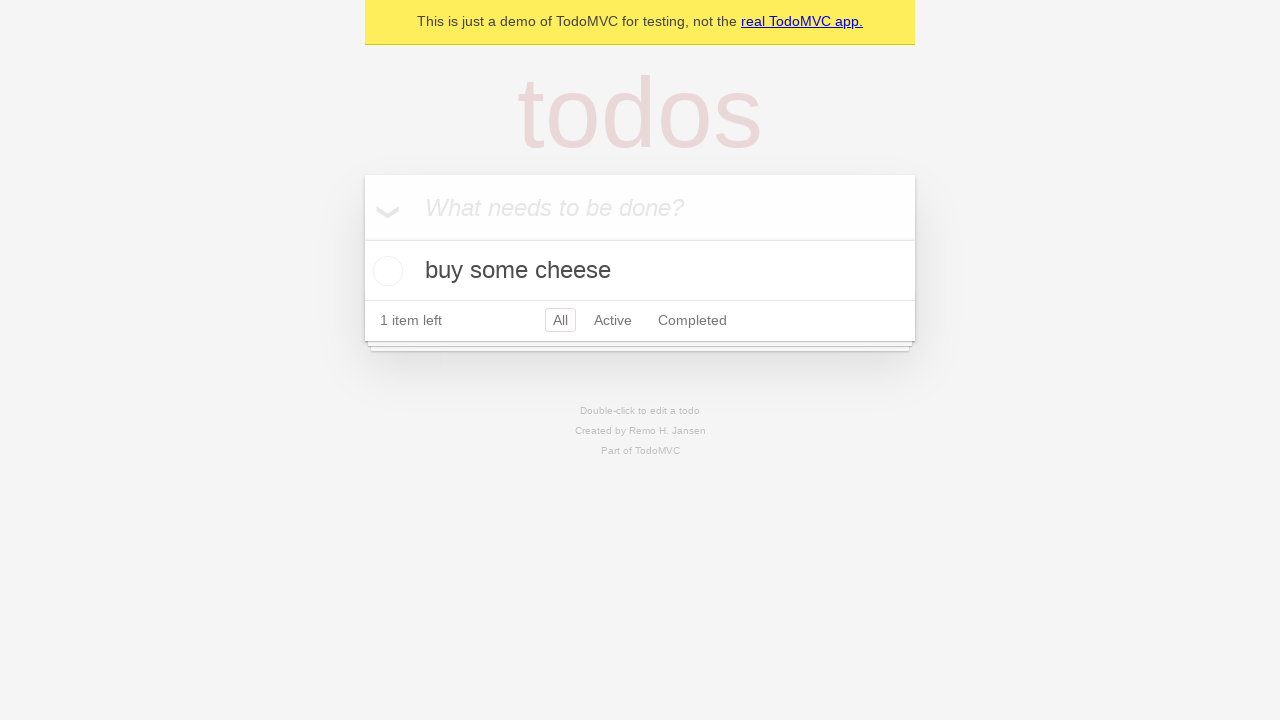

Filled todo input with 'feed the cat' on internal:attr=[placeholder="What needs to be done?"i]
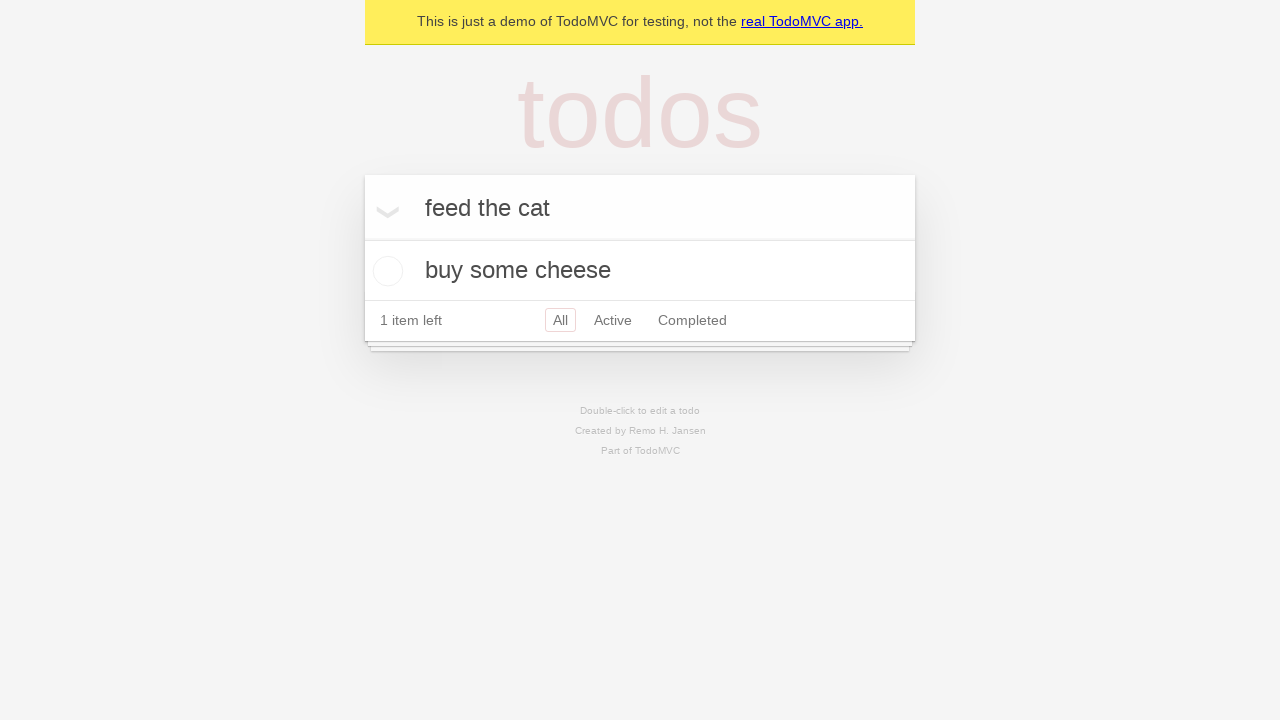

Pressed Enter to add second todo item on internal:attr=[placeholder="What needs to be done?"i]
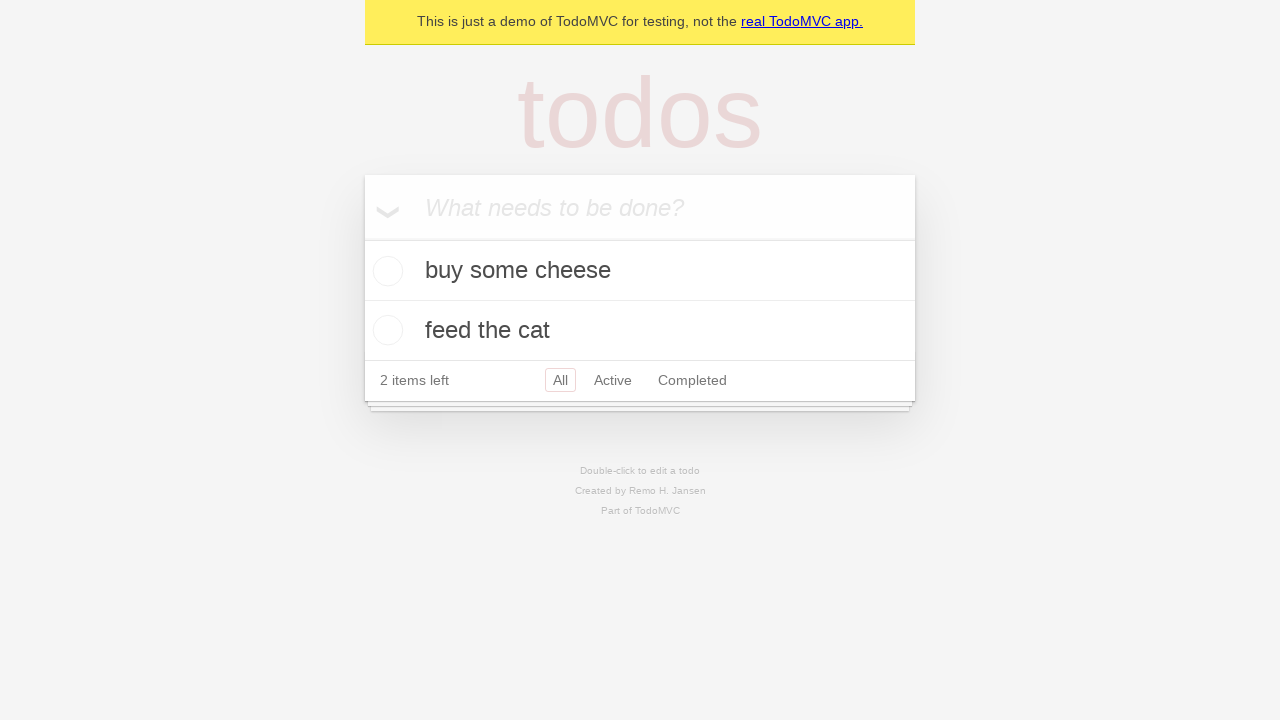

Filled todo input with 'book a doctors appointment' on internal:attr=[placeholder="What needs to be done?"i]
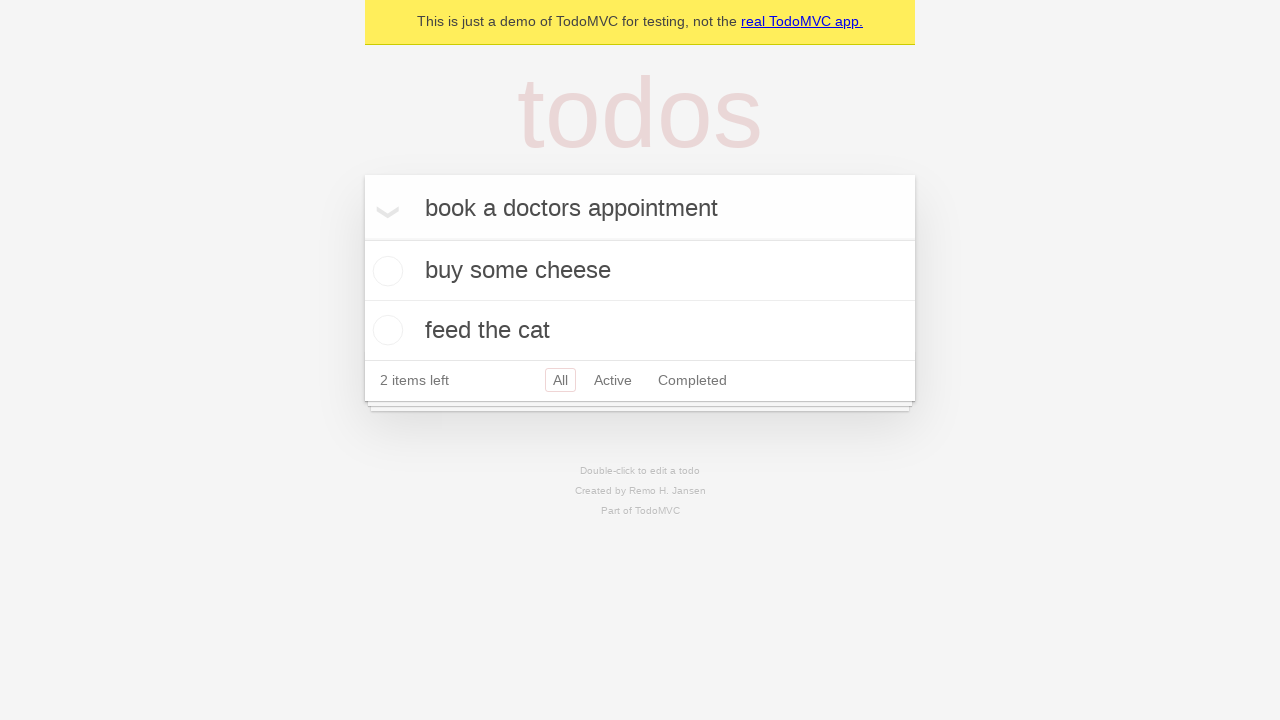

Pressed Enter to add third todo item on internal:attr=[placeholder="What needs to be done?"i]
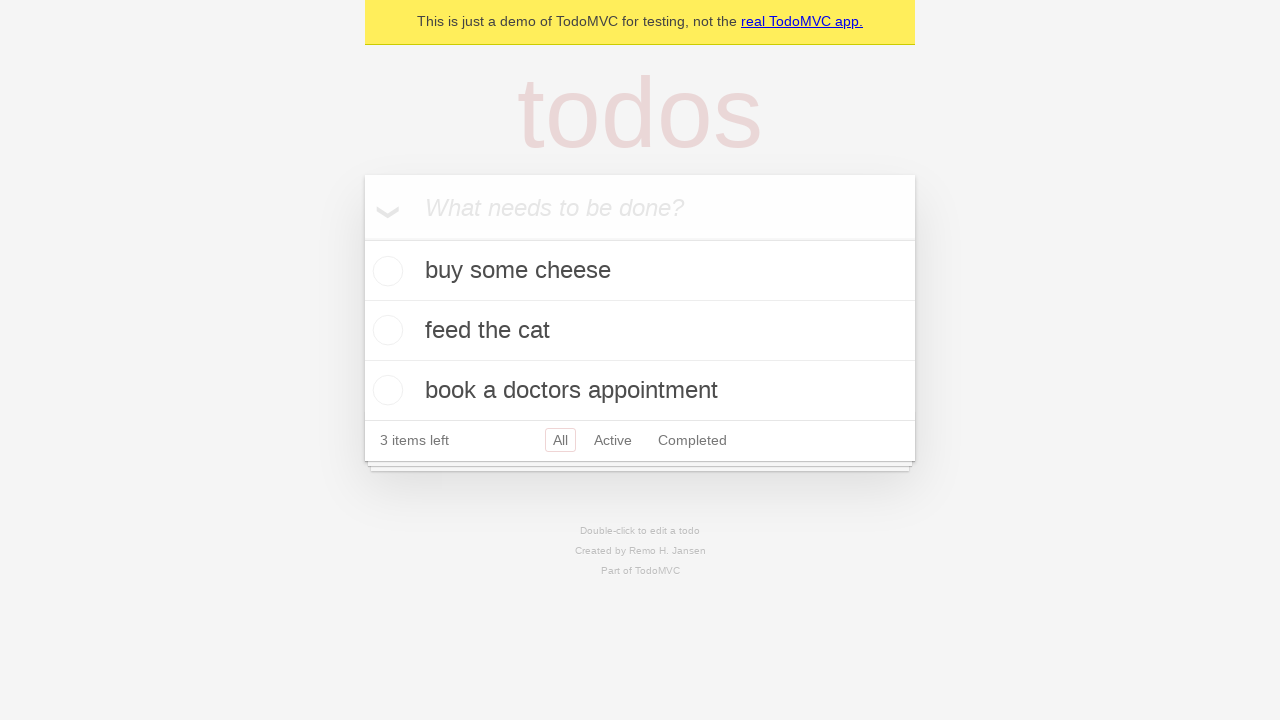

Checked the second todo item (feed the cat) at (385, 330) on internal:testid=[data-testid="todo-item"s] >> nth=1 >> internal:role=checkbox
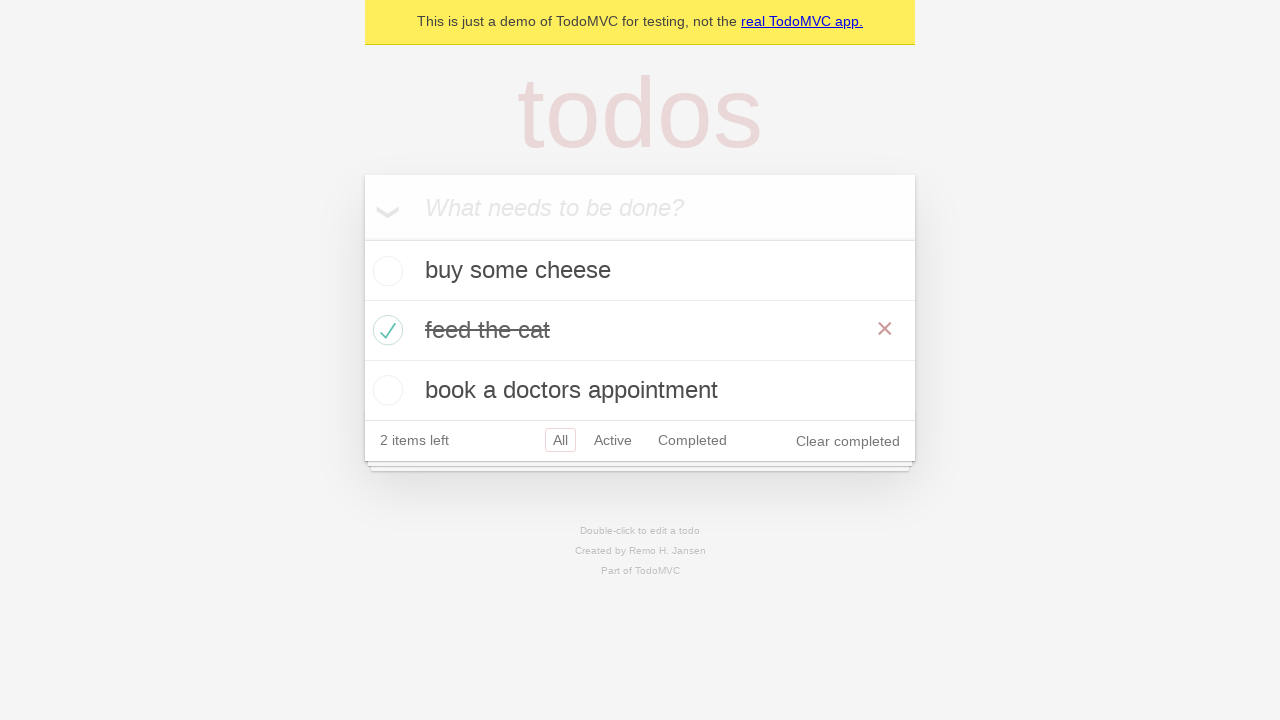

Clicked 'Clear completed' button to remove completed items at (848, 441) on internal:role=button[name="Clear completed"i]
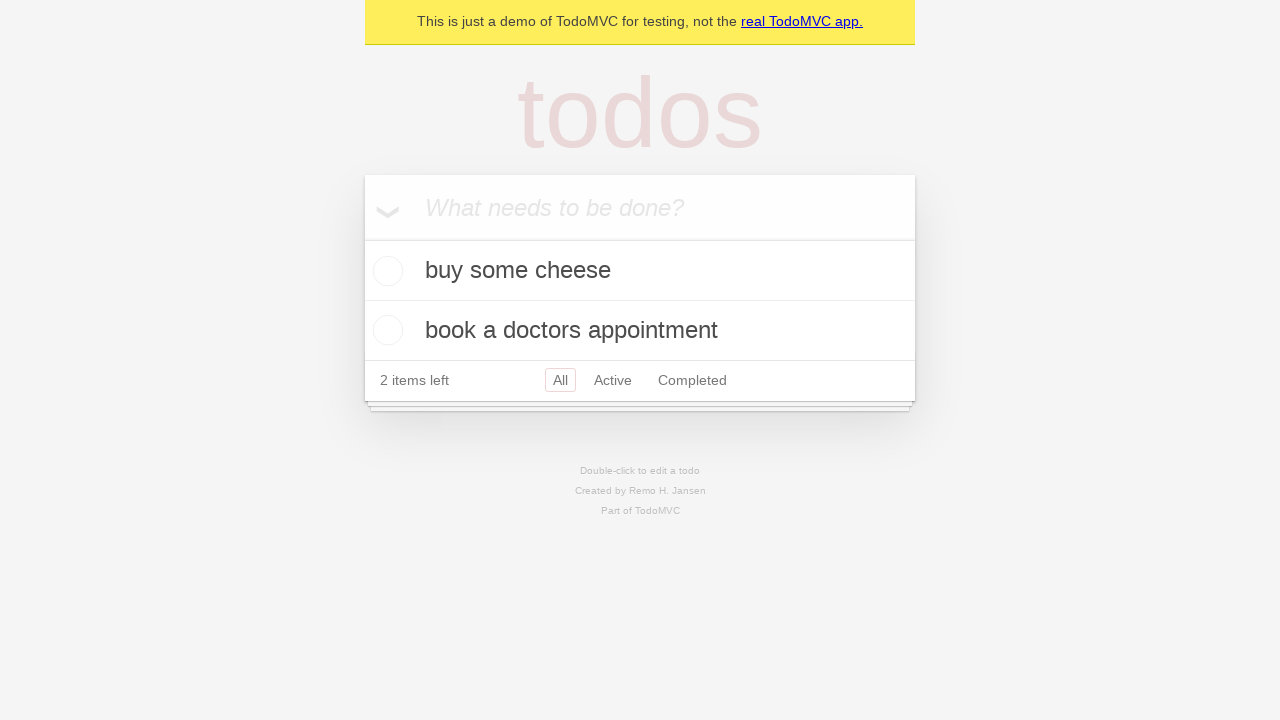

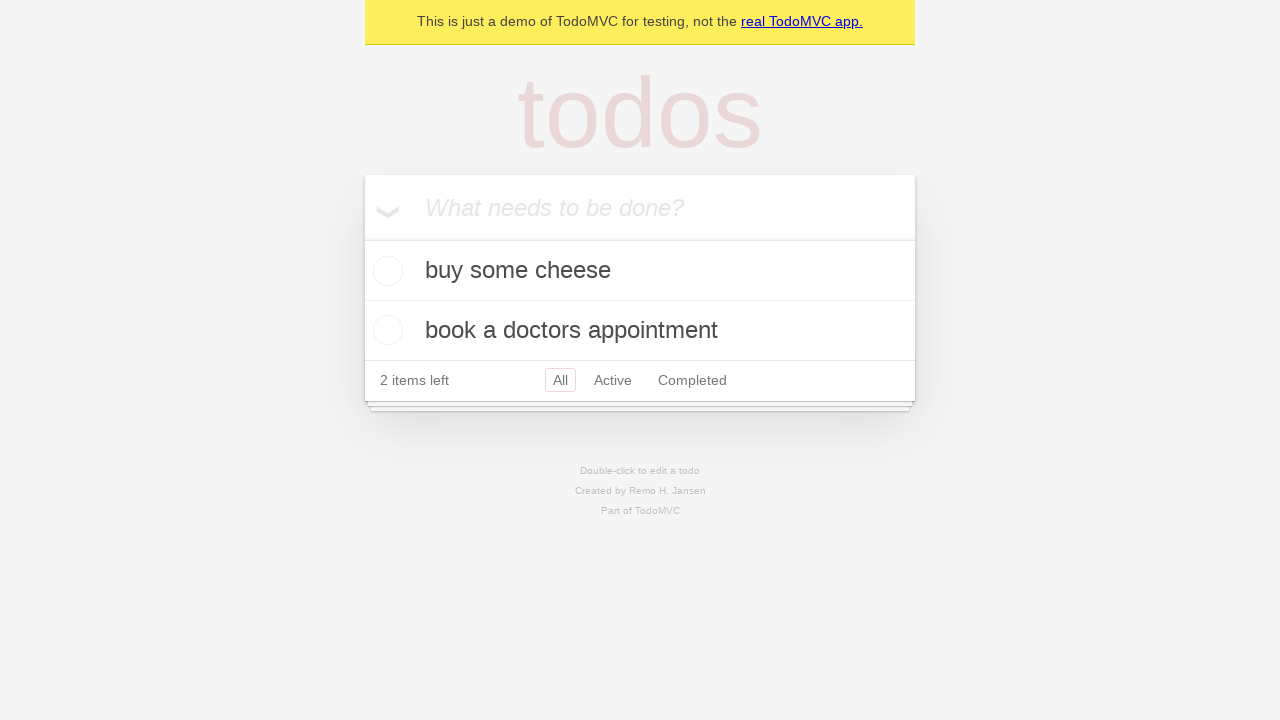